Tests a registration form by filling in first name, last name, and email fields, submitting the form, and verifying the success message is displayed.

Starting URL: http://suninjuly.github.io/registration2.html

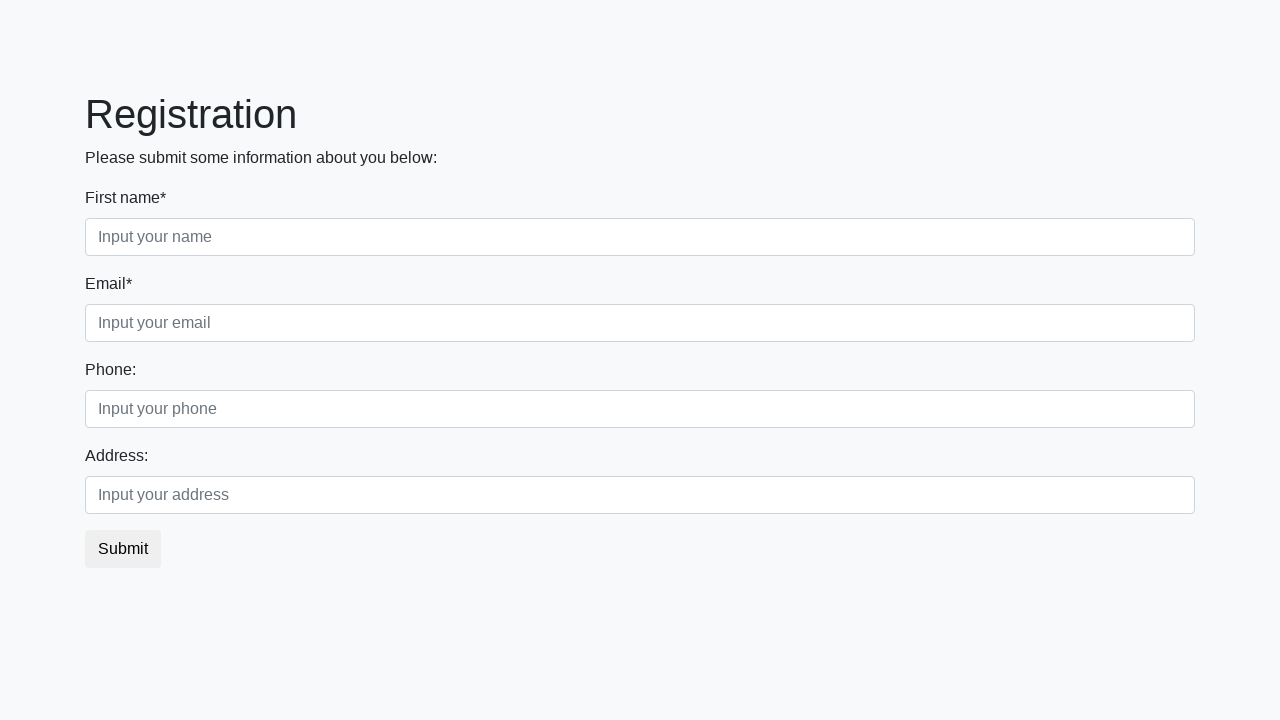

Filled first name field with 'vasya' on .form-control.first
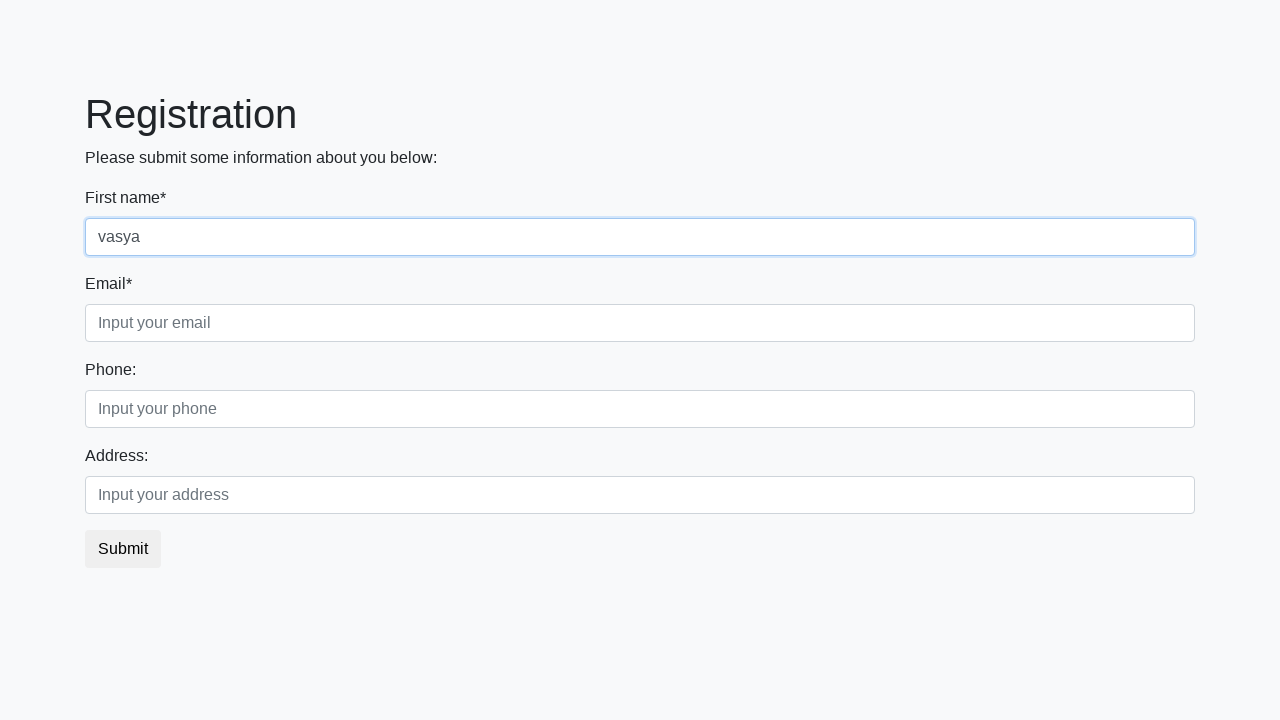

Filled last name field with 'pupkin' on .form-control.second
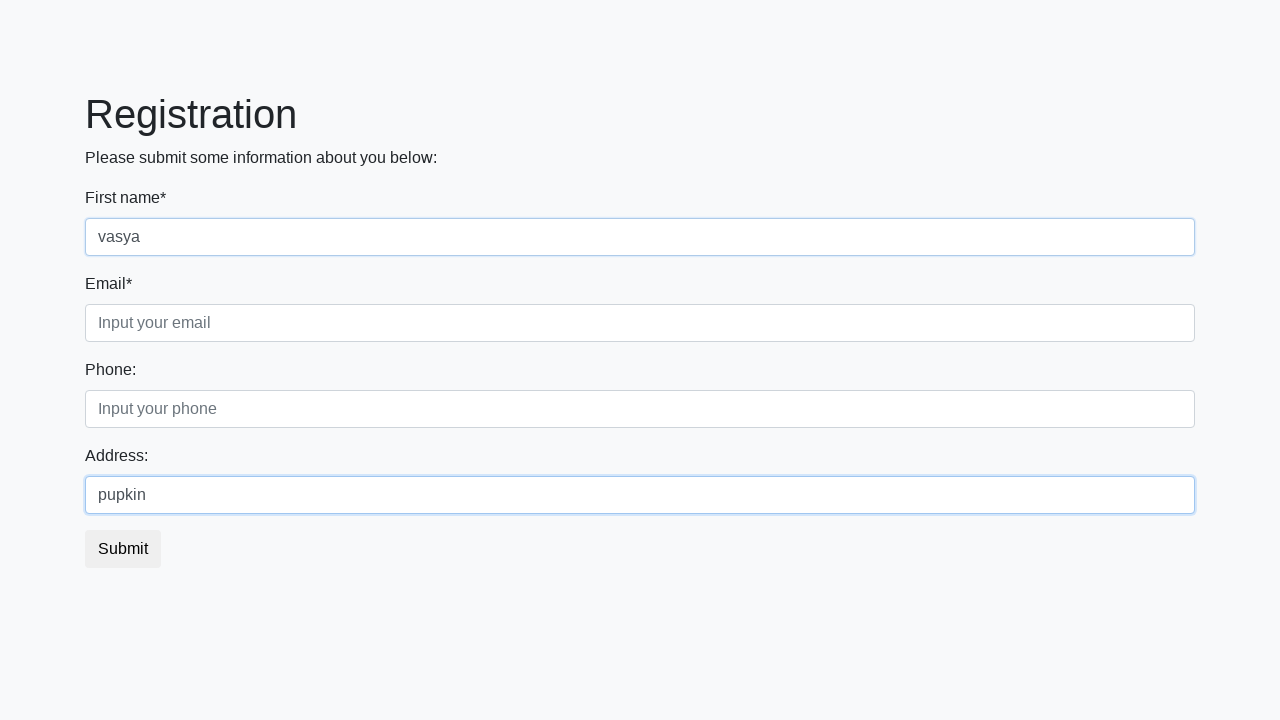

Filled email field with 'pupkin_vasya@gmail.com' on .form-control.third
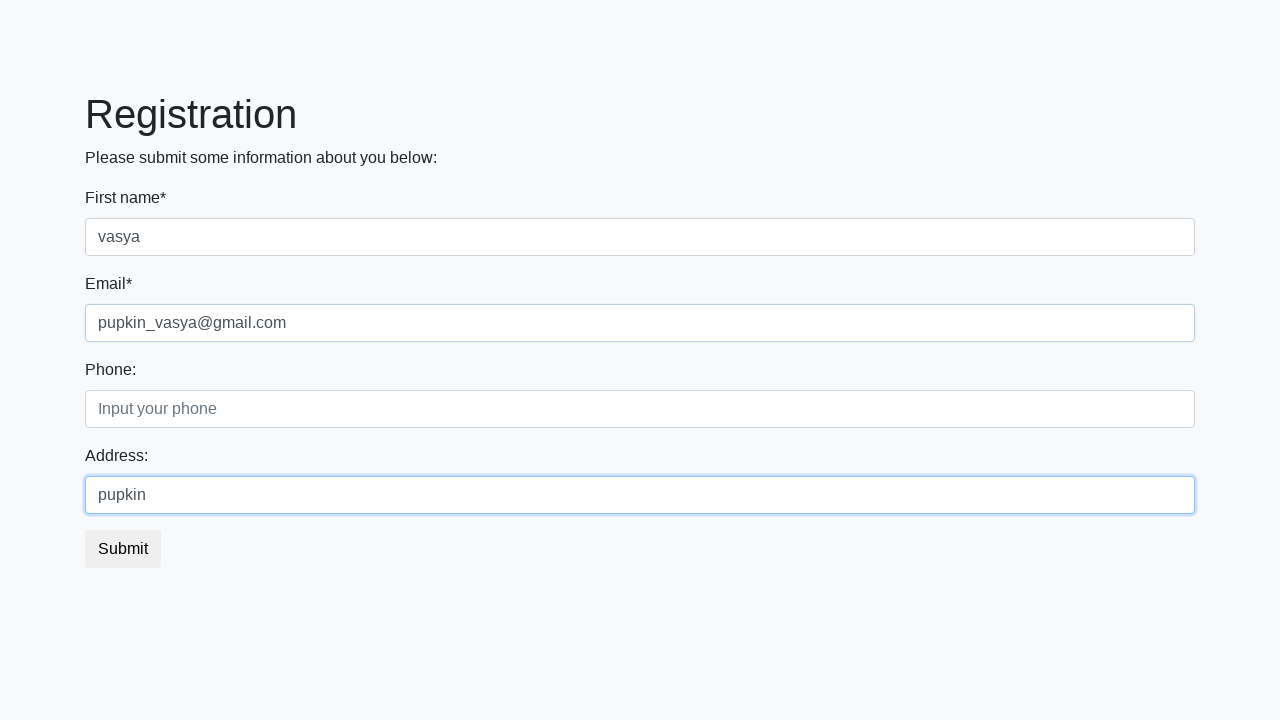

Clicked submit button to register at (123, 549) on button.btn
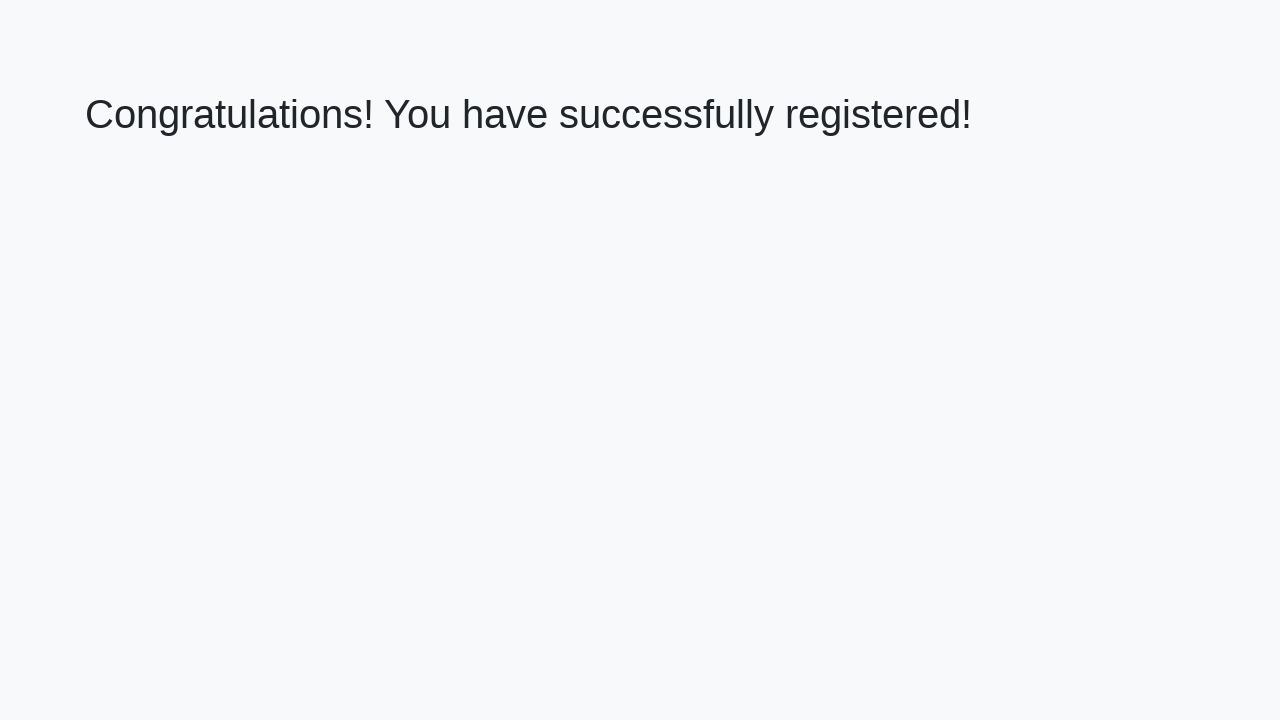

Success page loaded with h1 element
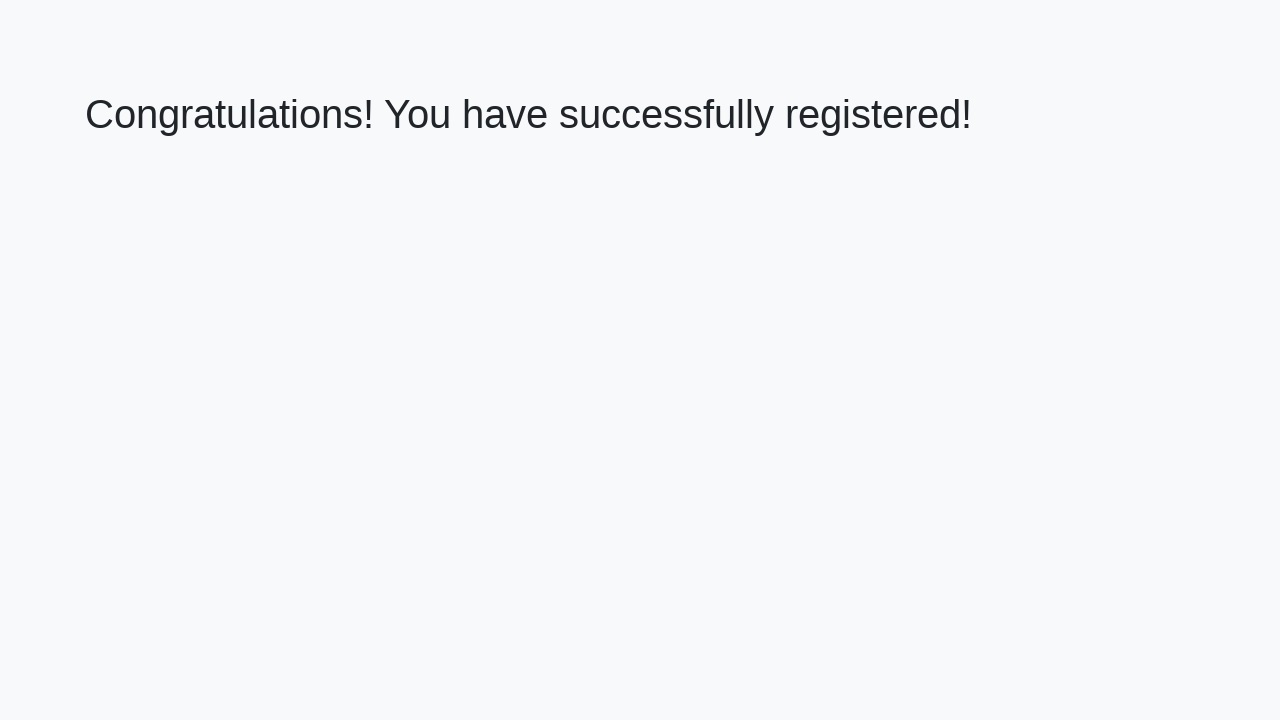

Retrieved success message text
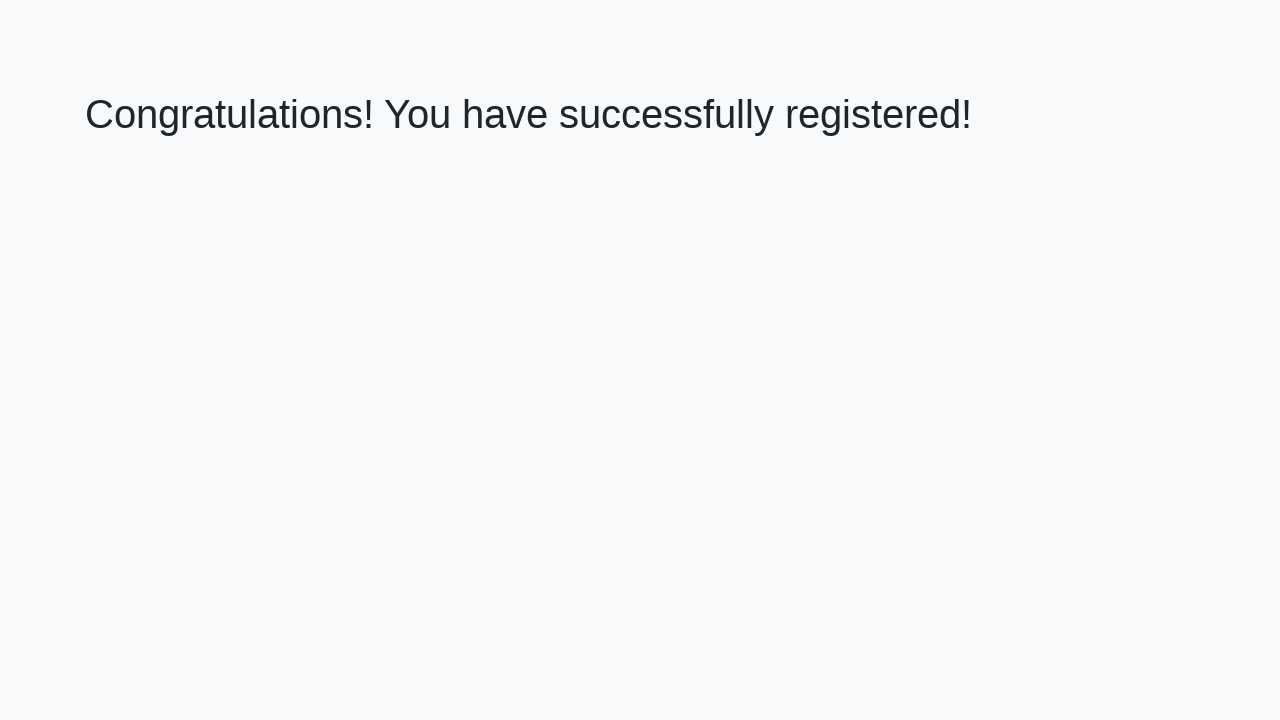

Verified success message matches expected text
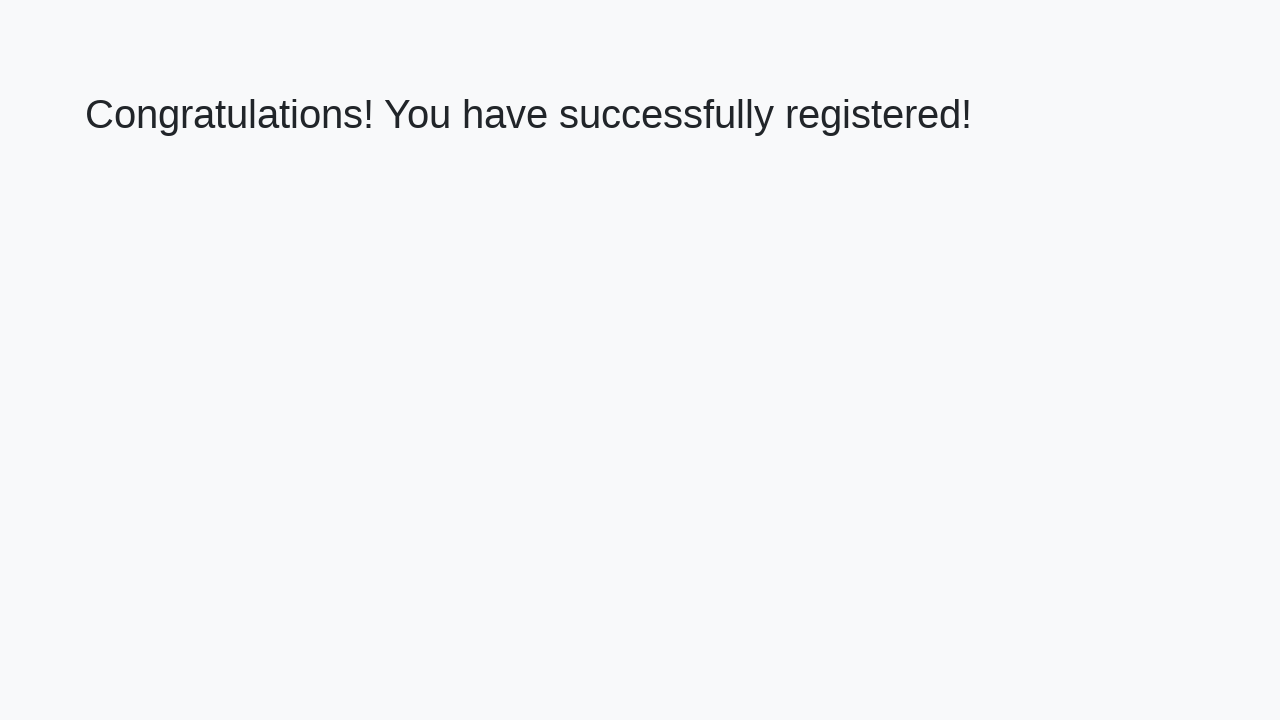

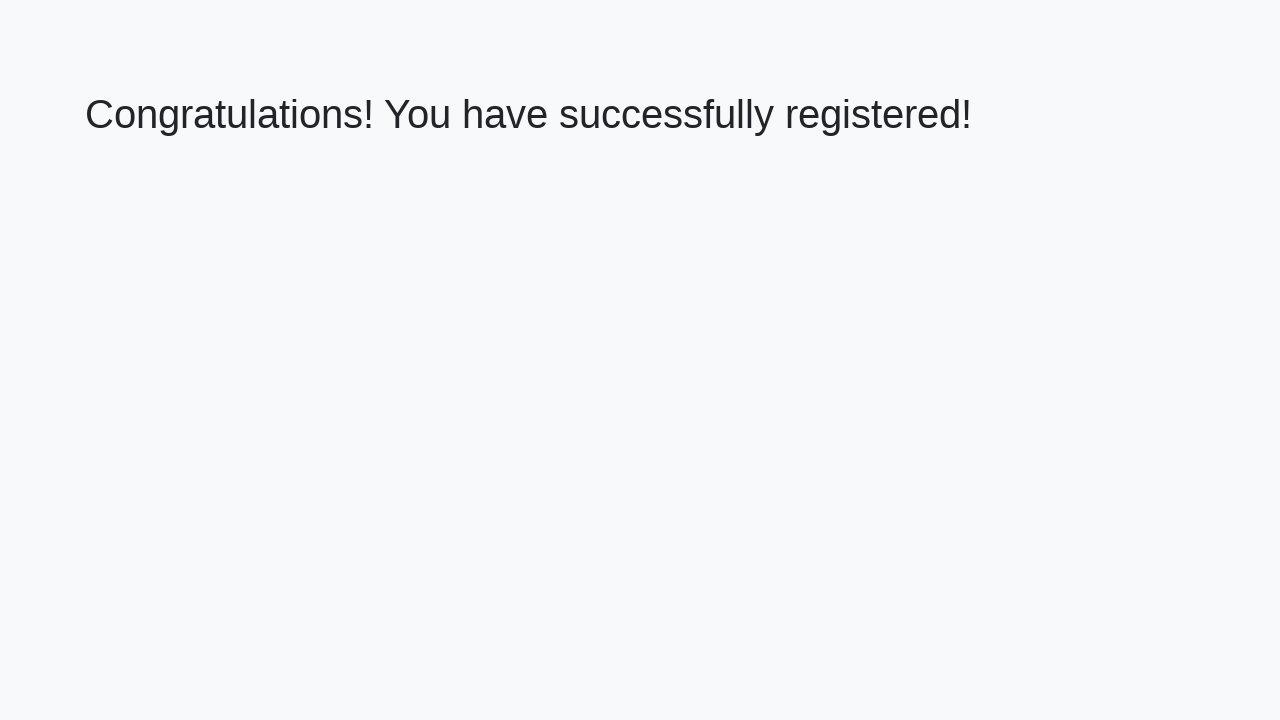